Verifies that clicking the VPS Hosting link redirects to the correct URL containing 'vps-hosting'

Starting URL: https://www.inmotionhosting.com/

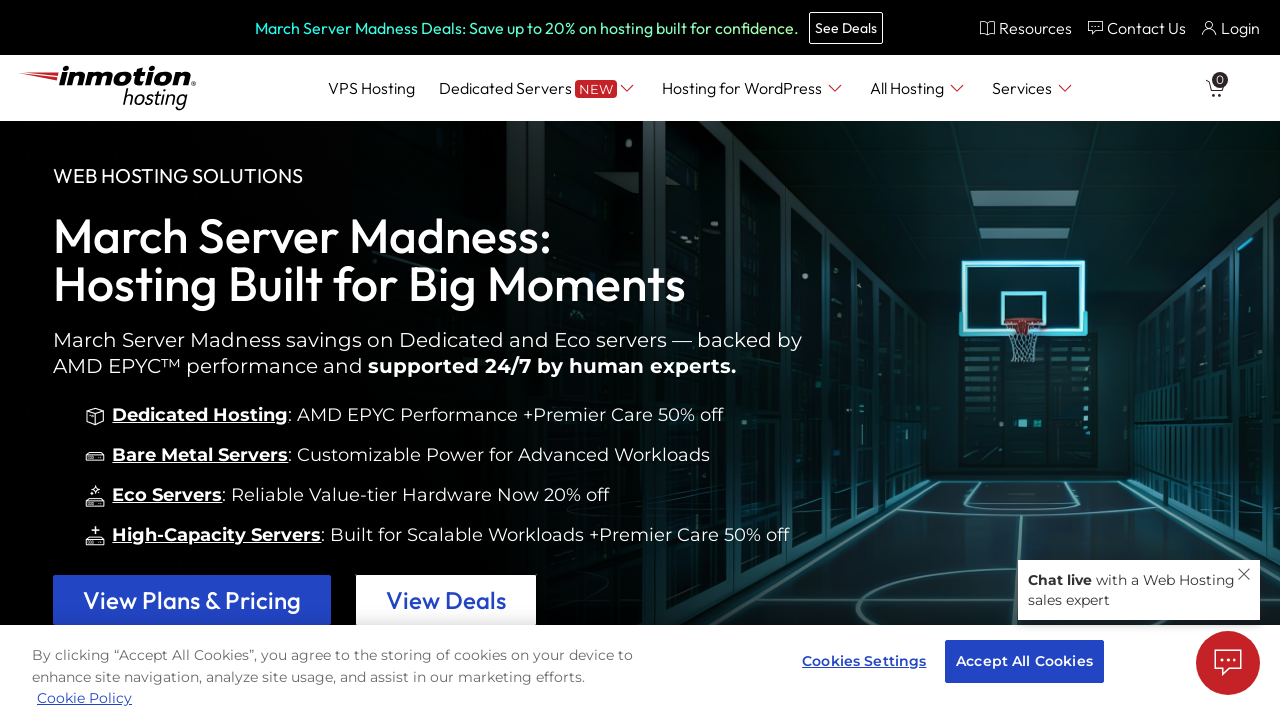

Clicked VPS Hosting link at (371, 88) on a:text('VPS Hosting')
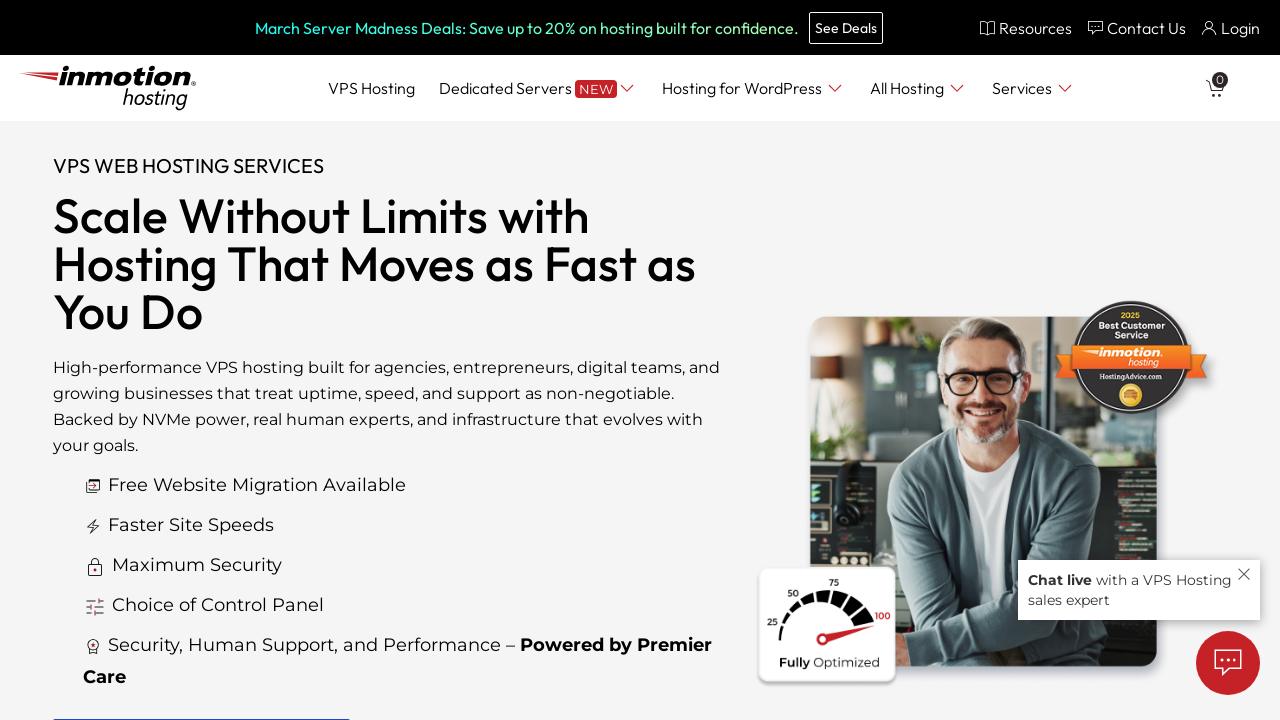

Verified URL contains 'vps-hosting' substring
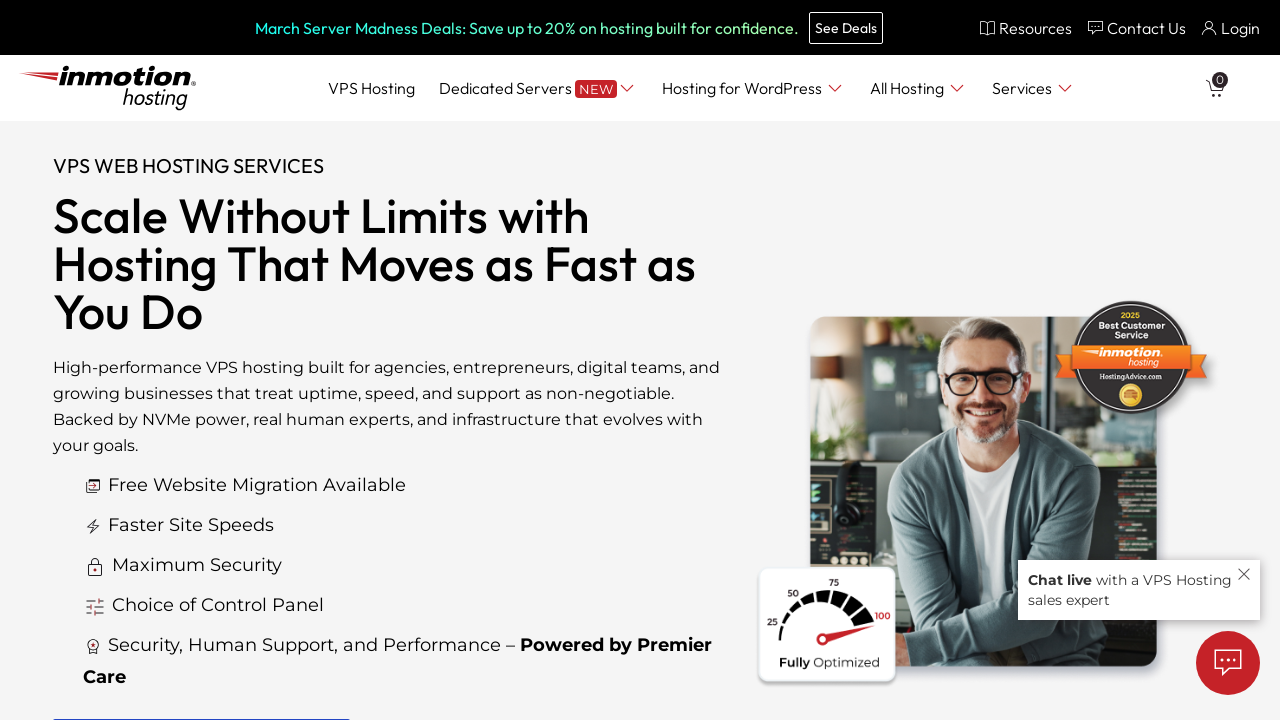

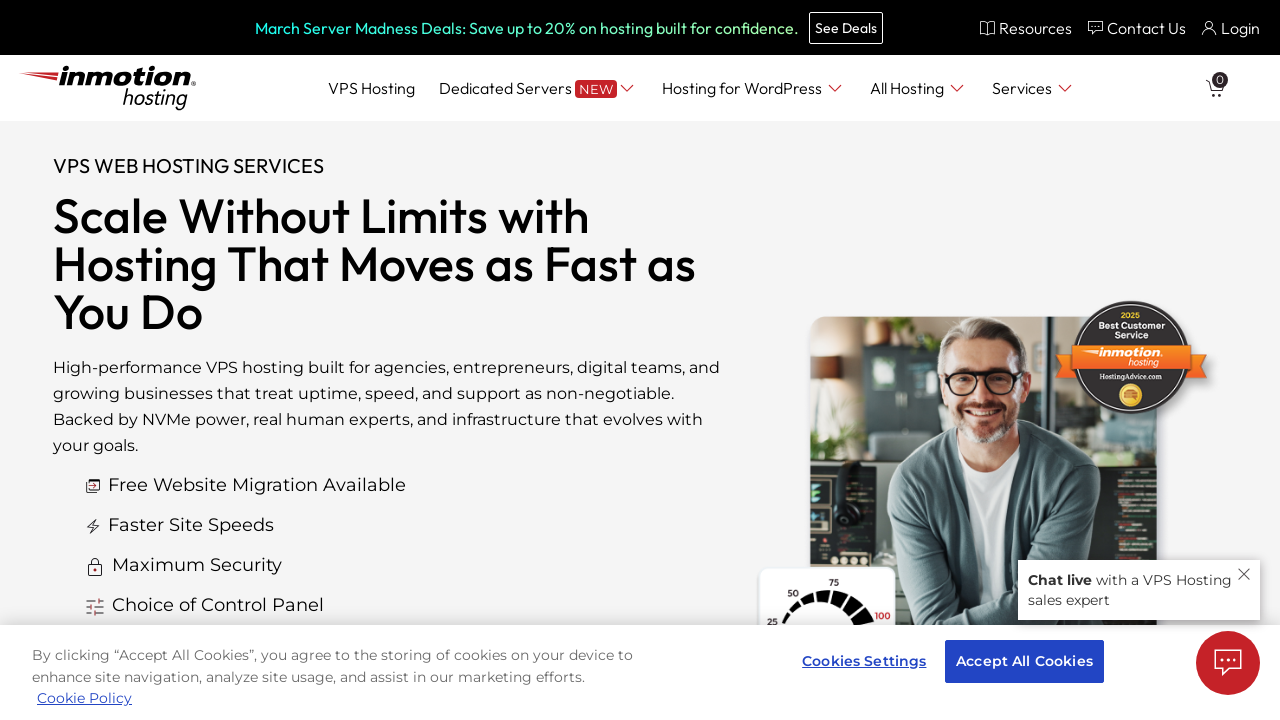